Tests iframe switching functionality by navigating to W3Schools tryit editor, switching to the result iframe, locating an element, and switching back to default content

Starting URL: https://www.w3schools.com/jsref/tryit.asp?filename=tryjsref_alert

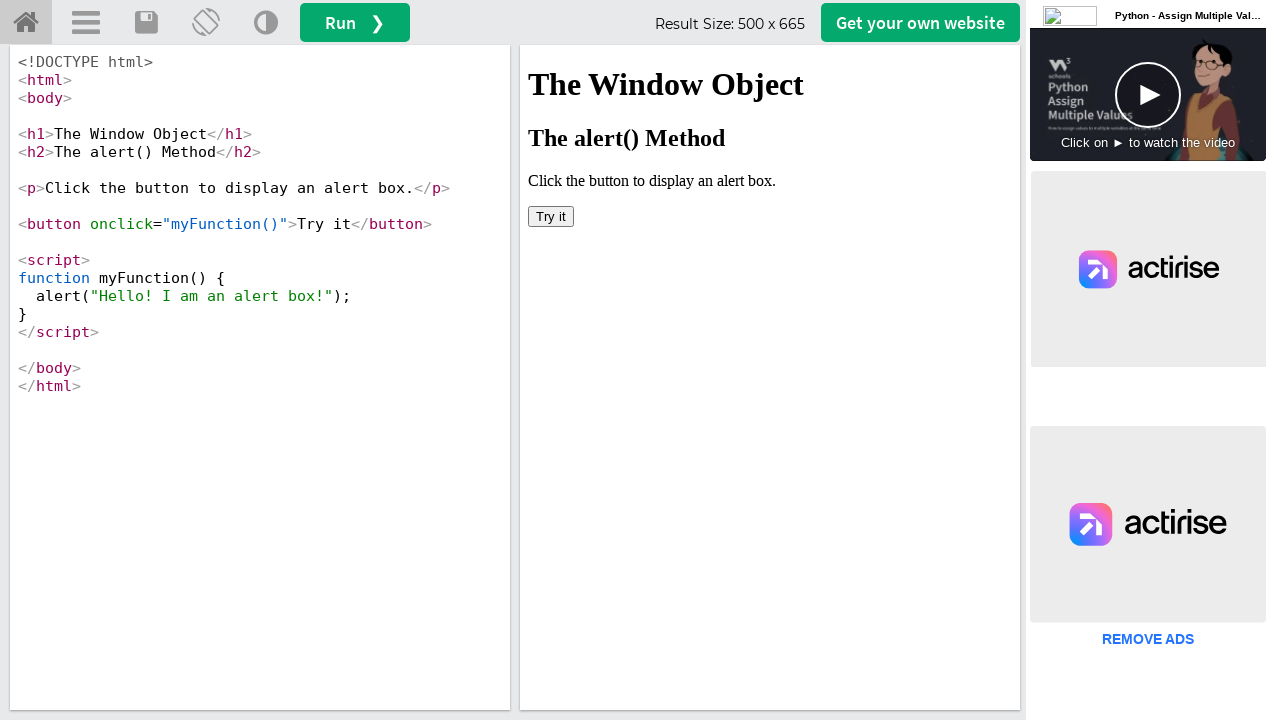

Navigated to W3Schools tryit editor for alert function
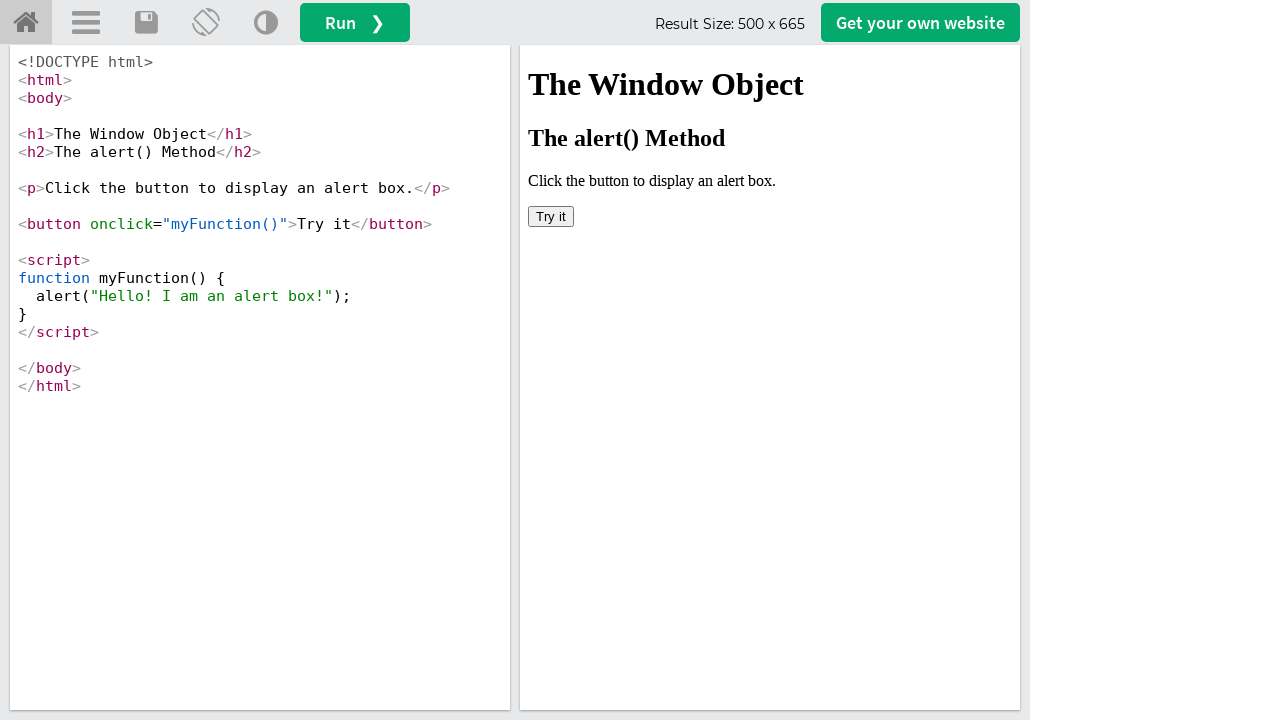

Switched to iframeResult iframe
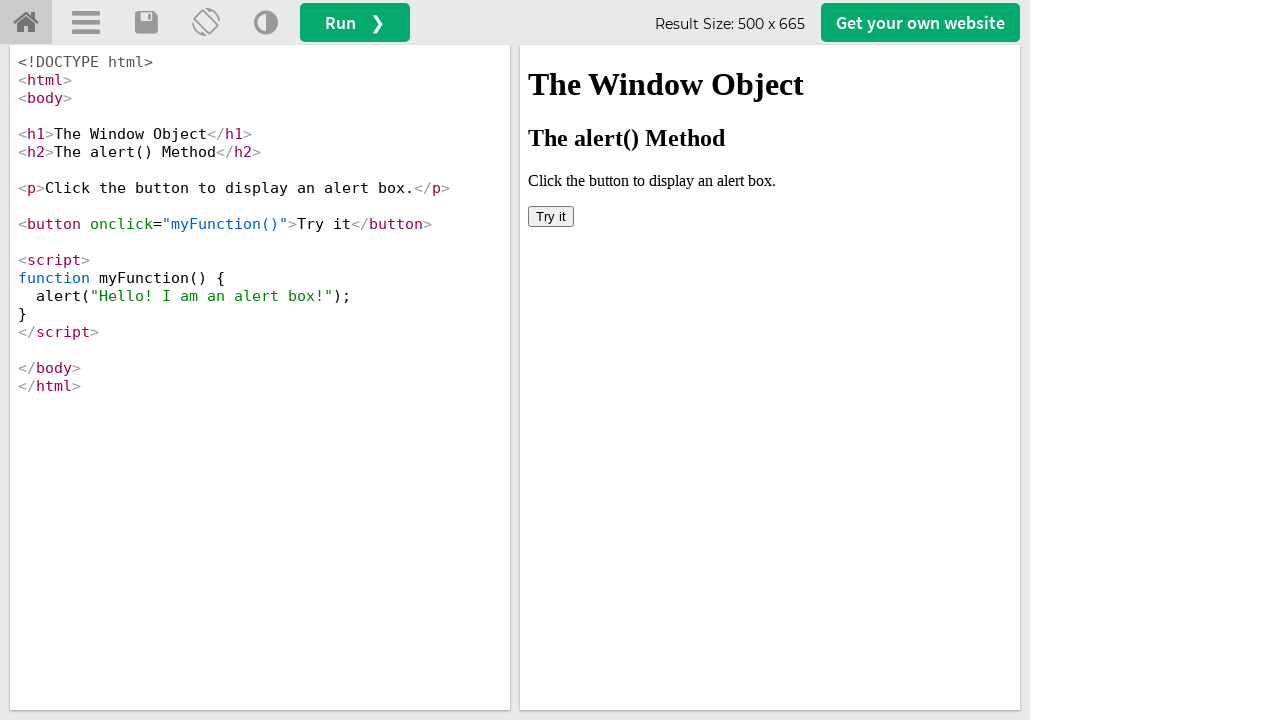

Located button element with myFunction() onclick handler in iframe
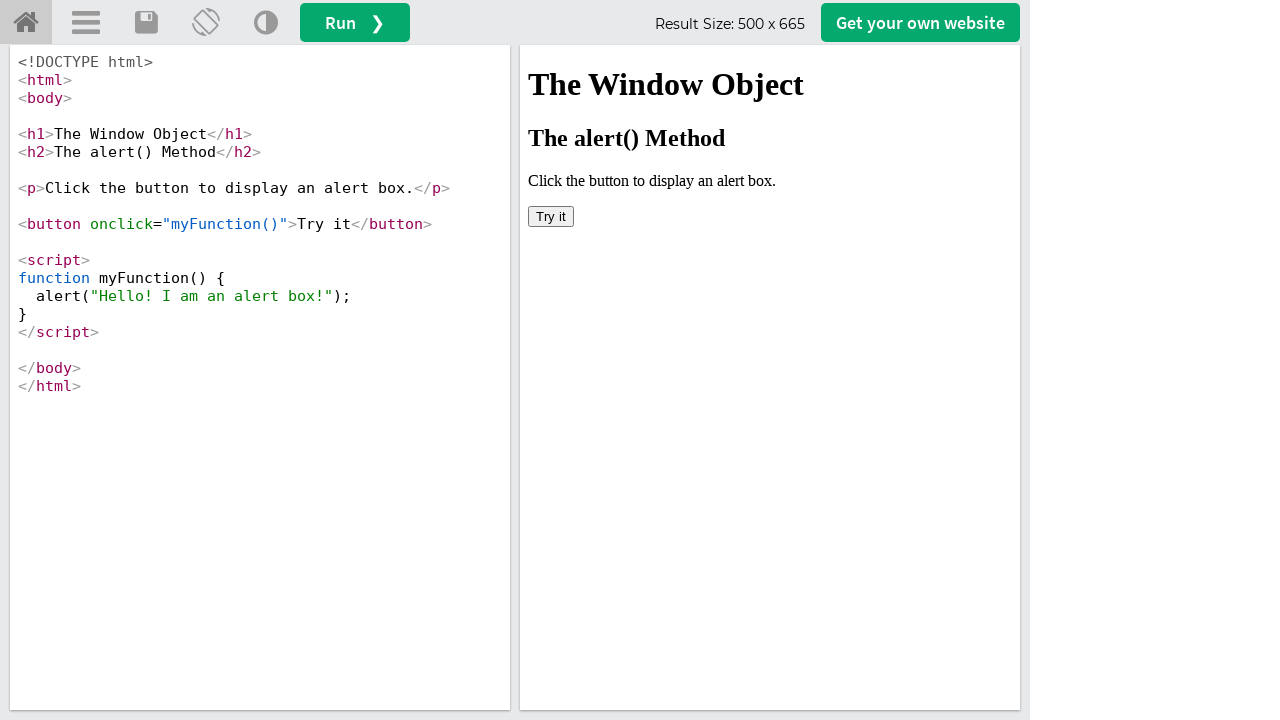

Verified 'Tryit Editor' title in main frame after switching back from iframe
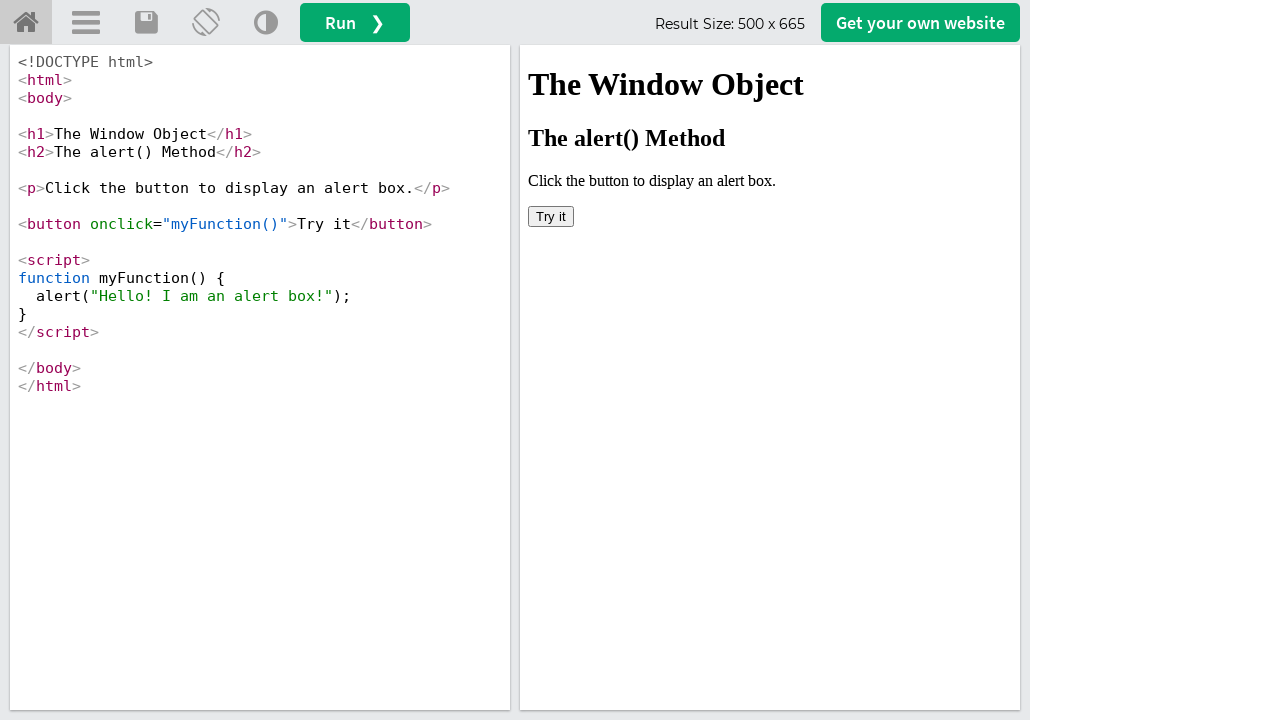

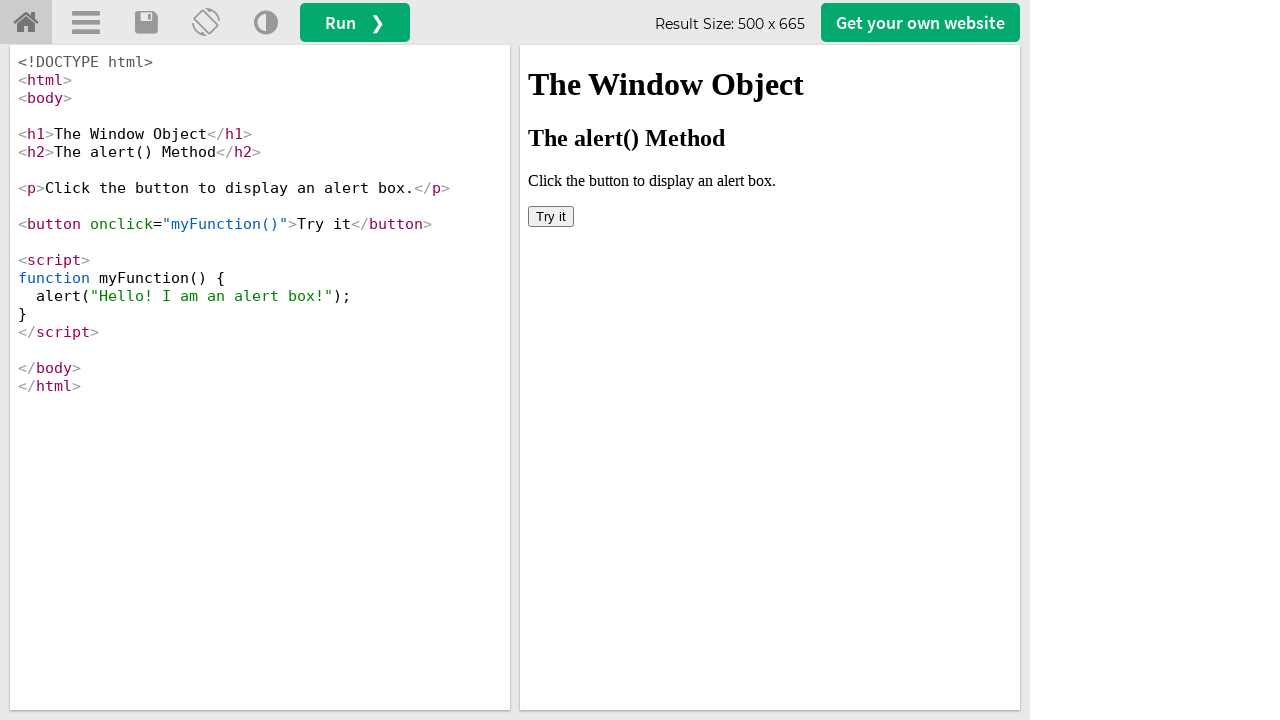